Tests checkbox functionality by clicking a checkbox to select it, clicking again to deselect it, and verifying the checkbox states and total count of checkboxes on the page.

Starting URL: http://qaclickacademy.com/practice.php

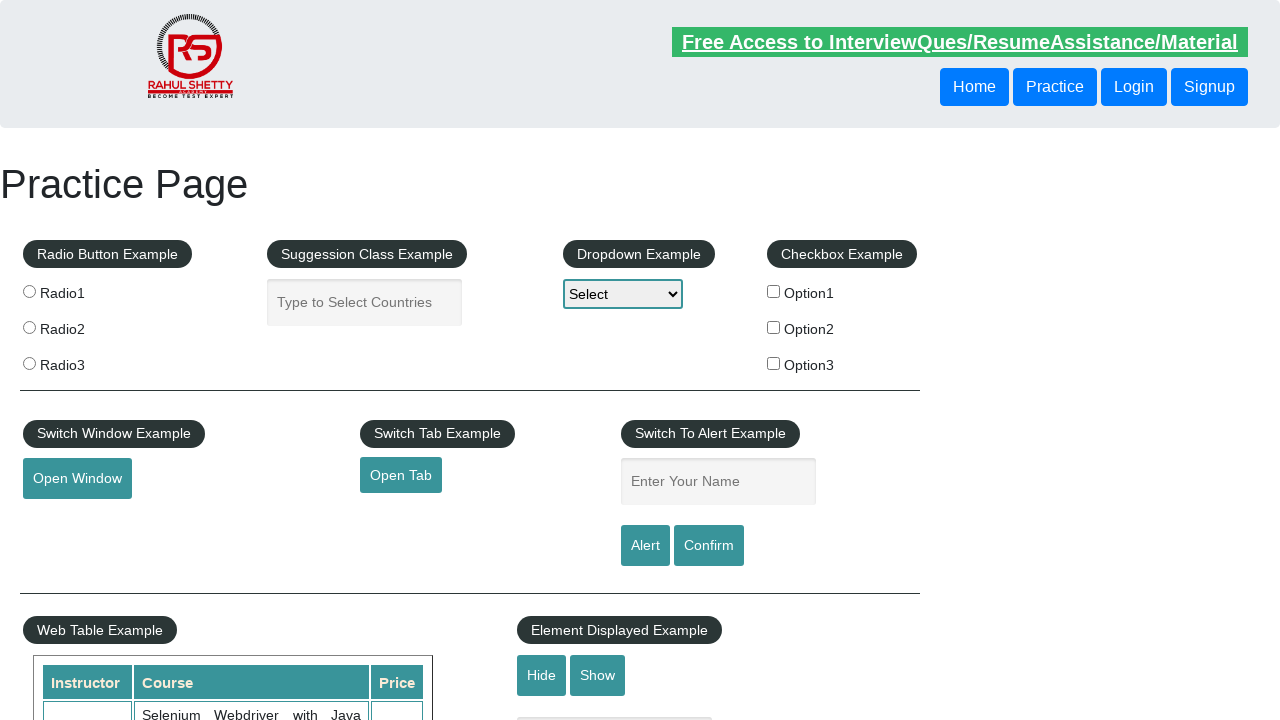

Navigated to practice page
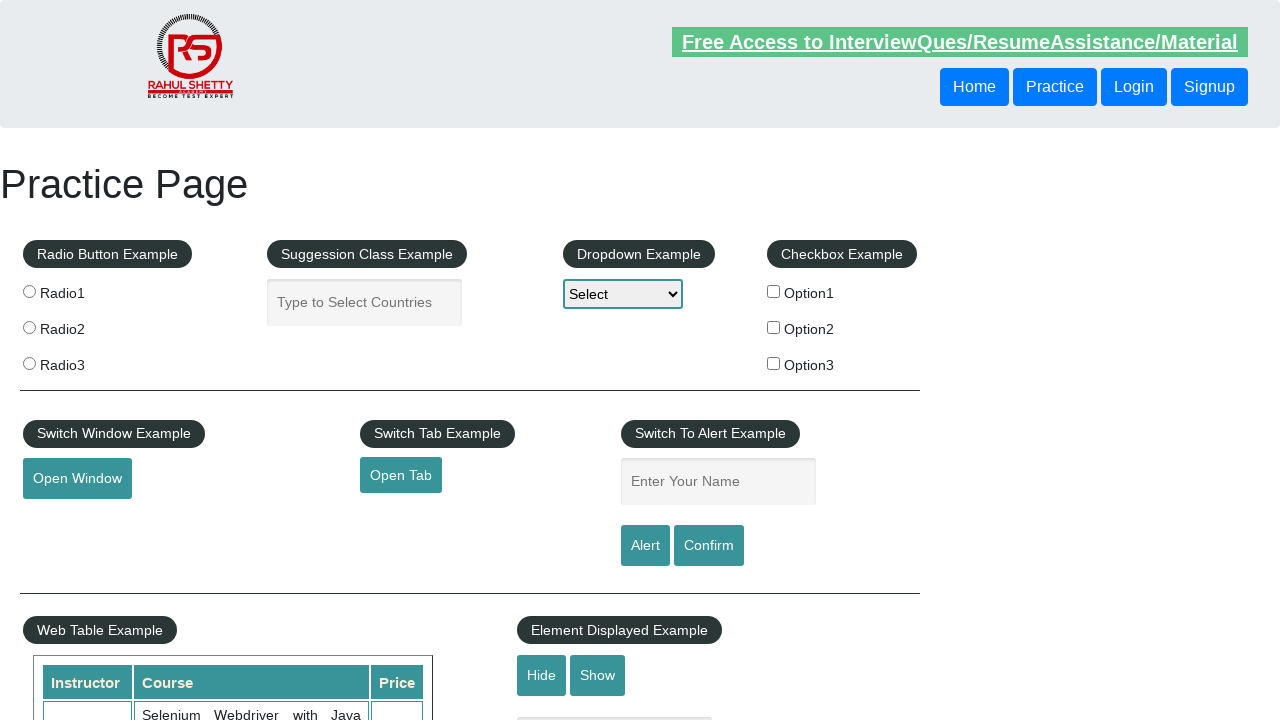

Clicked first checkbox to select it at (774, 291) on #checkBoxOption1
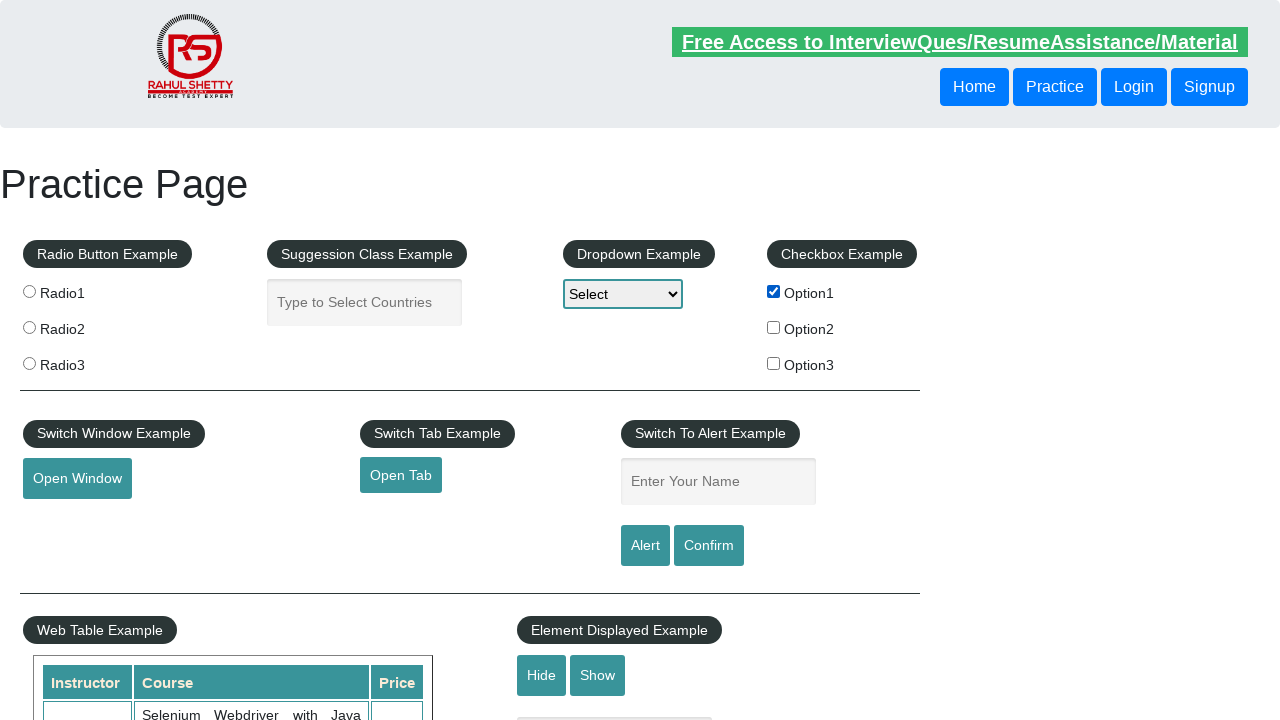

Verified checkbox is selected: True
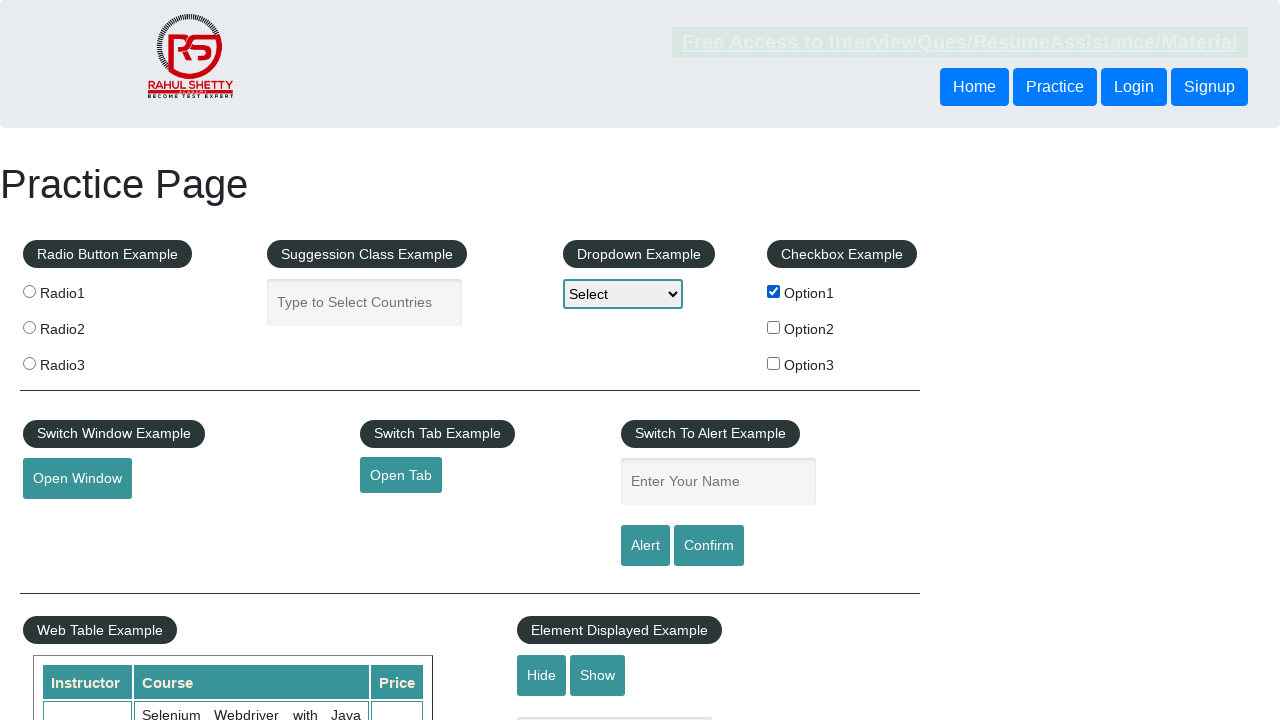

Clicked first checkbox to deselect it at (774, 291) on #checkBoxOption1
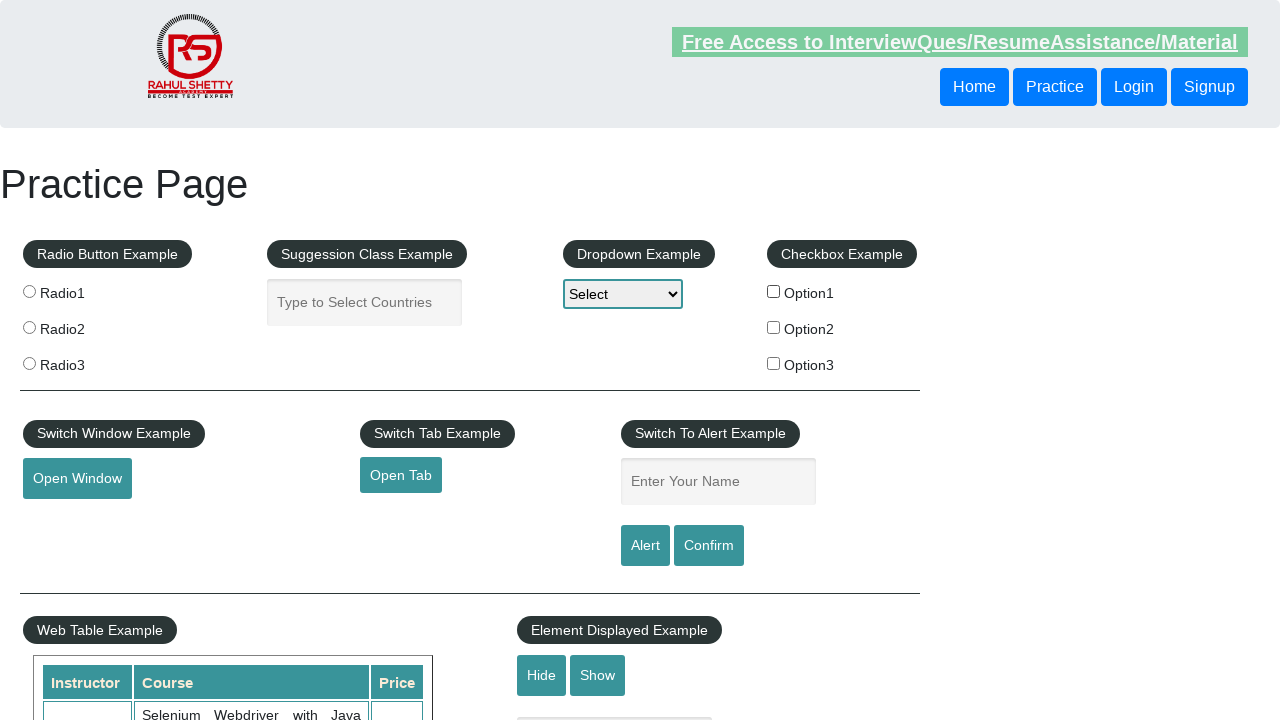

Verified checkbox is deselected: False
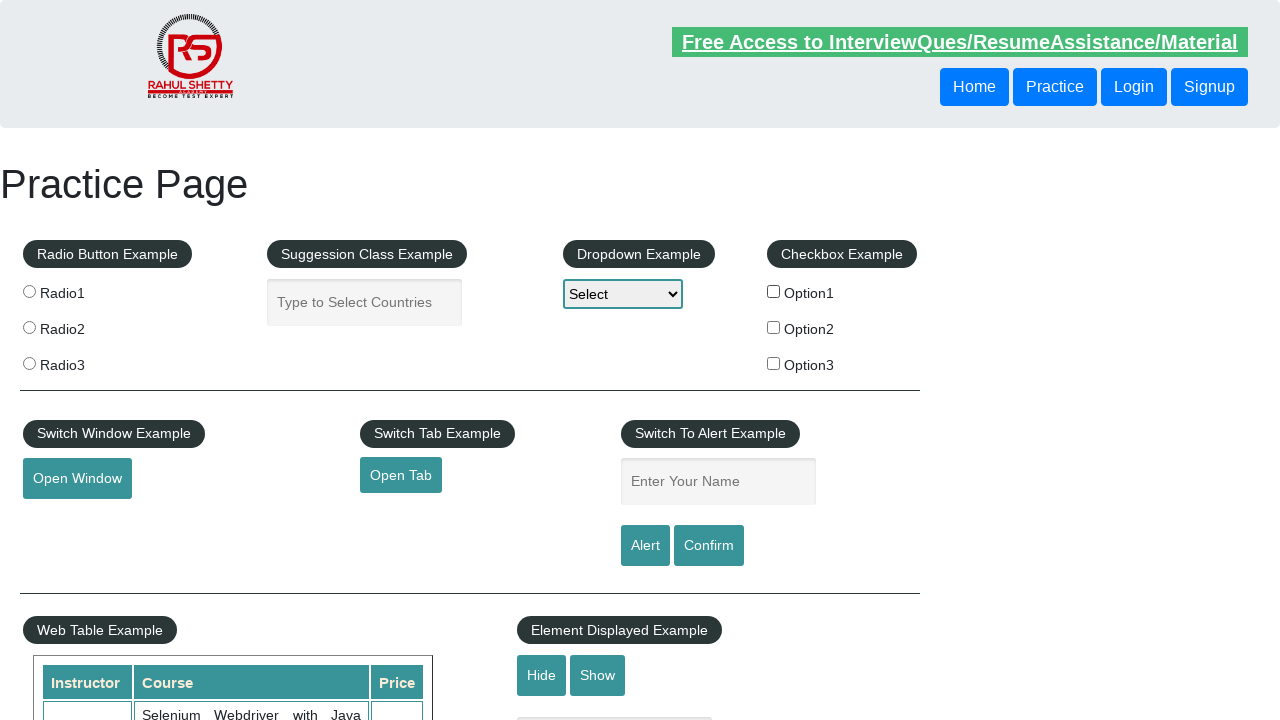

Counted total checkboxes on the page: 3
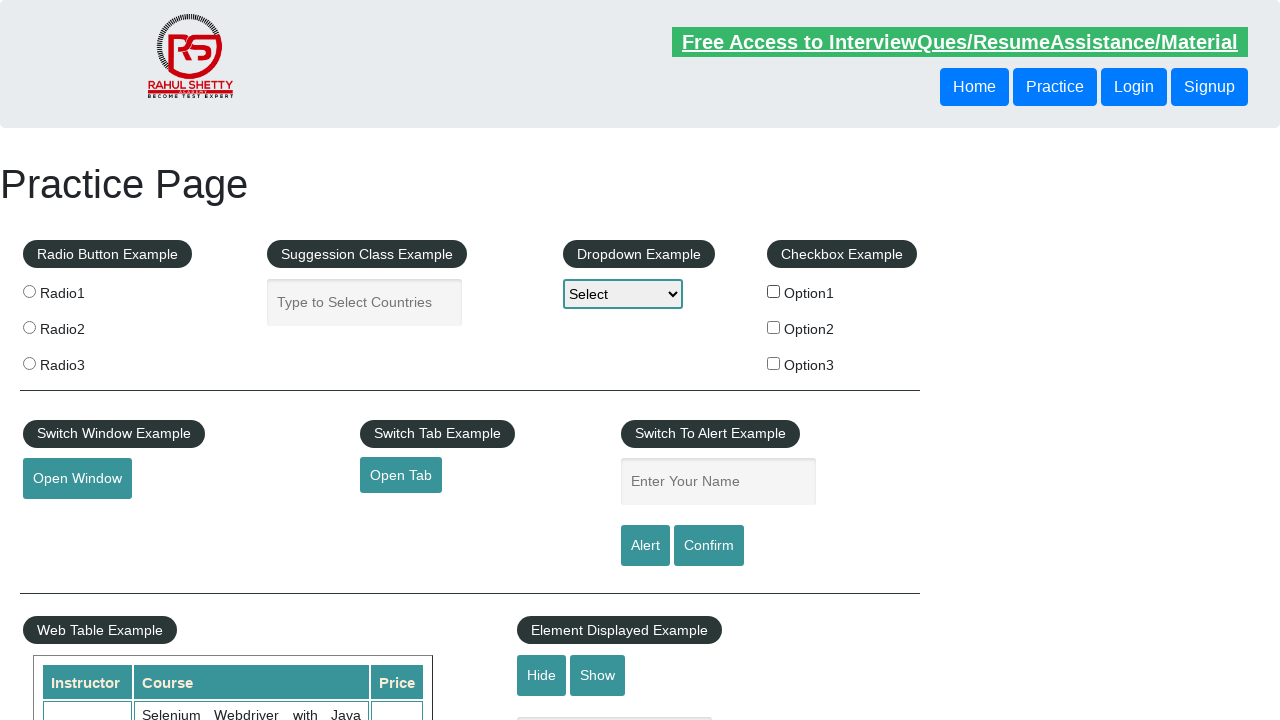

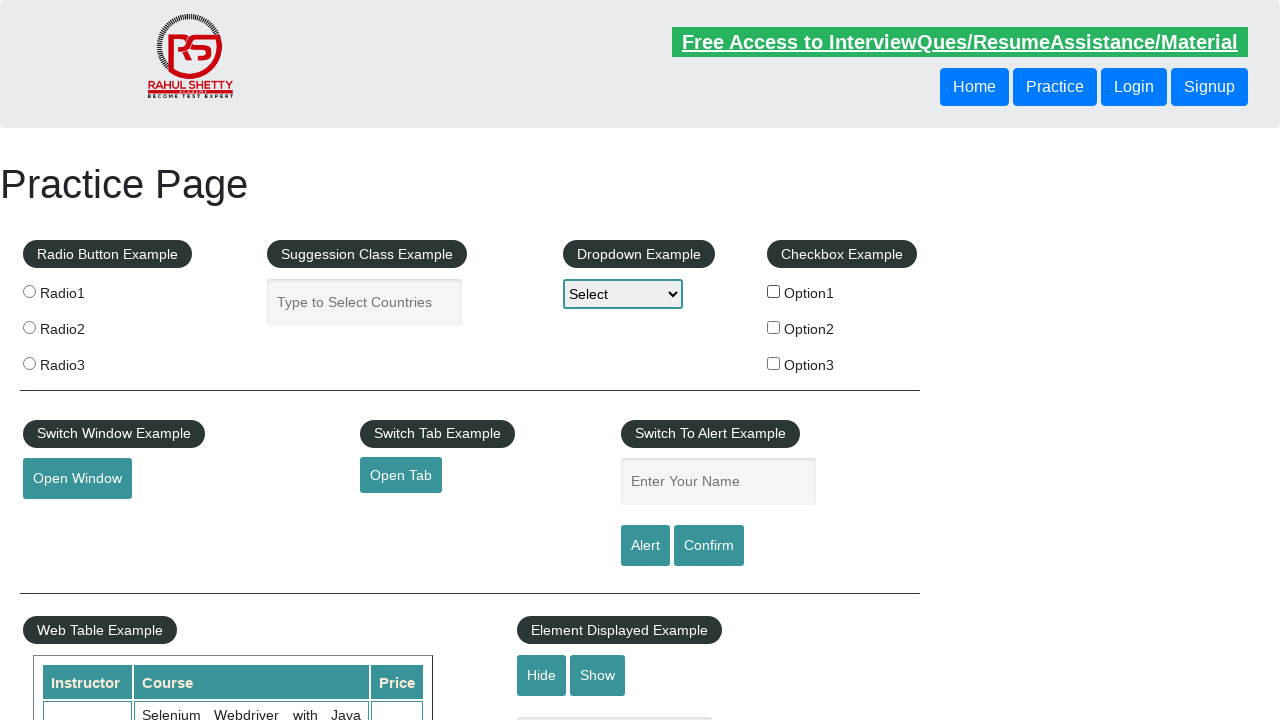